Tests double-click mouse interaction on a clickable element on a mouse interaction demo page

Starting URL: https://awesomeqa.com/selenium/mouse_interaction.html

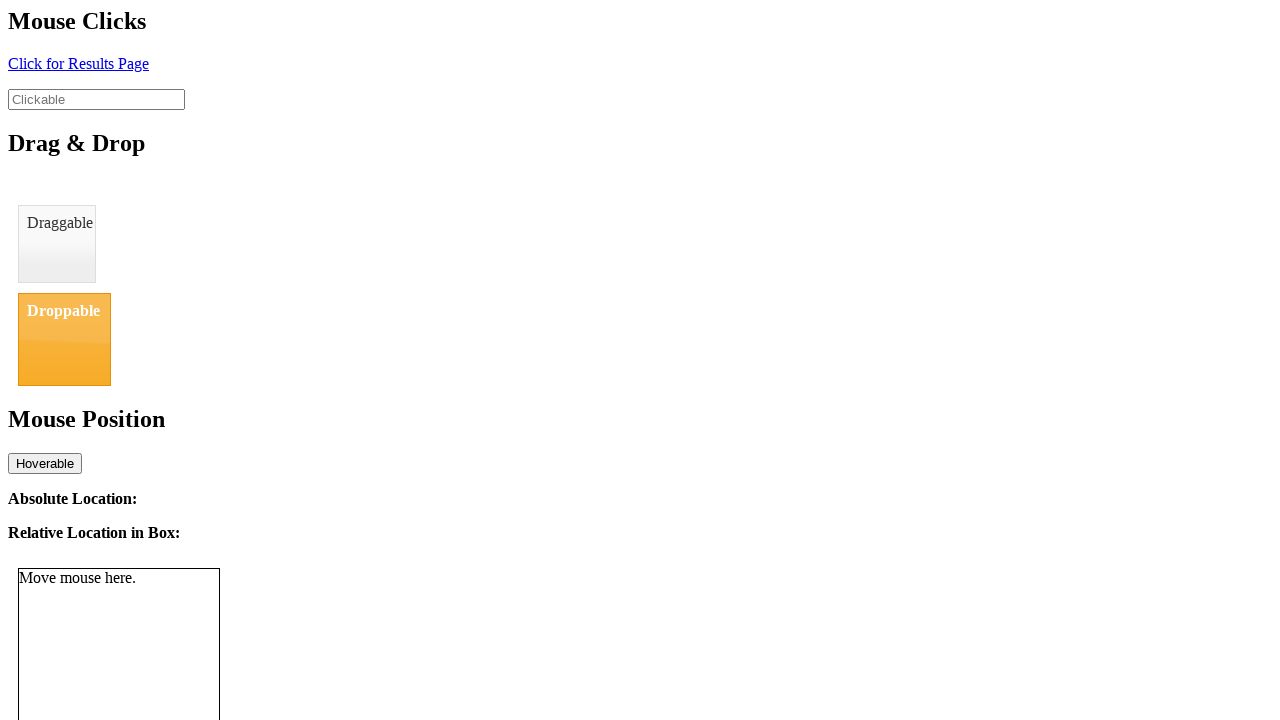

Navigated to mouse interaction demo page
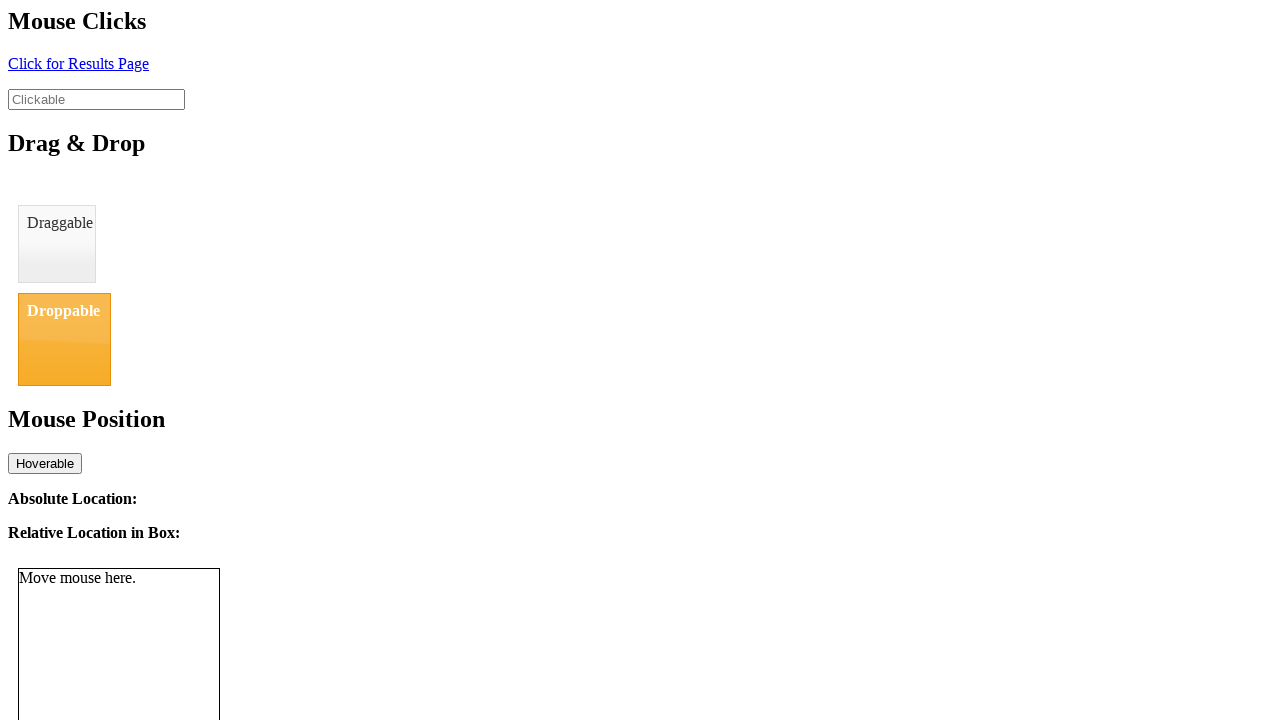

Located clickable element with ID 'clickable'
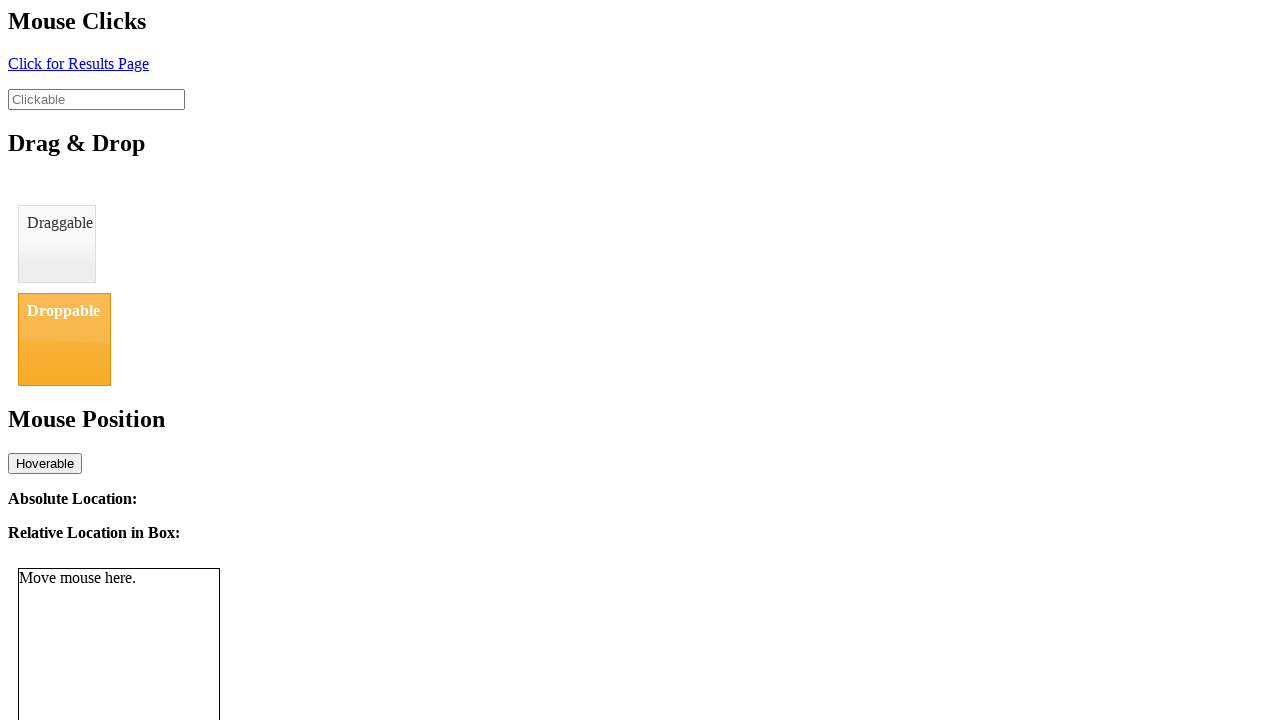

Performed double-click on the clickable element at (96, 99) on #clickable
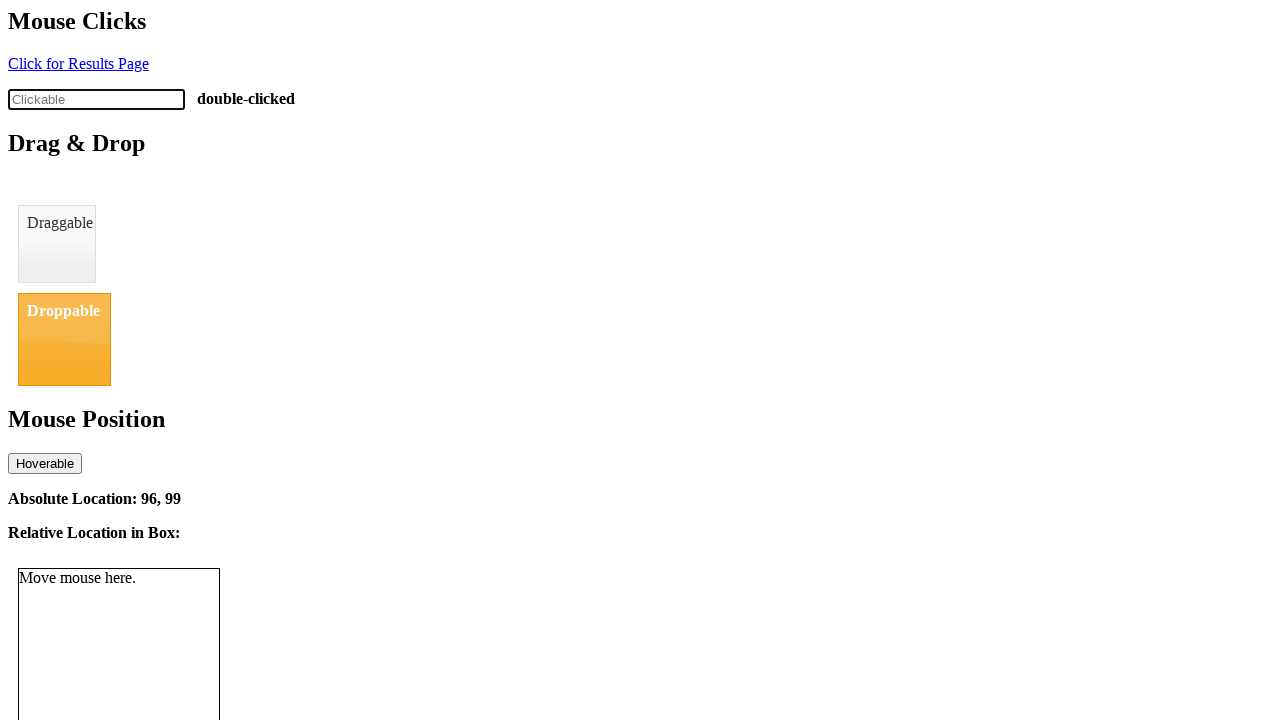

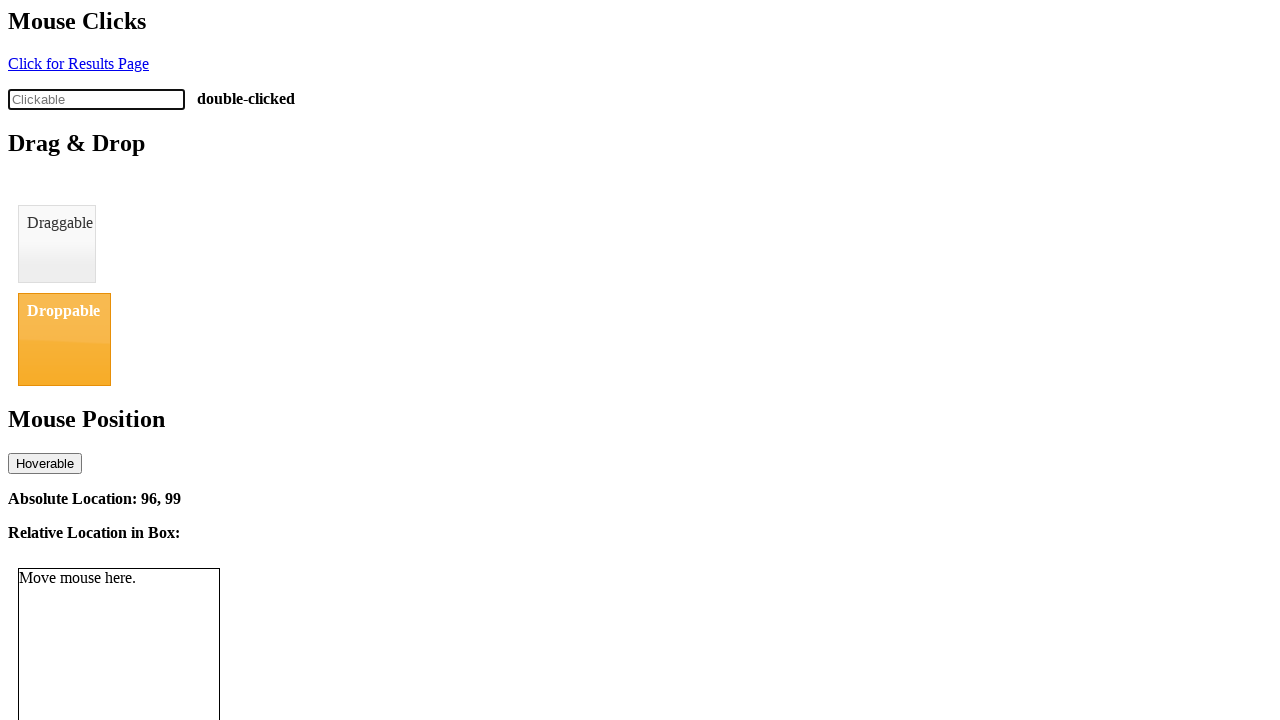